Tests the jQuery UI autocomplete widget by typing a partial query and selecting a suggestion from the dropdown

Starting URL: https://jqueryui.com/autocomplete

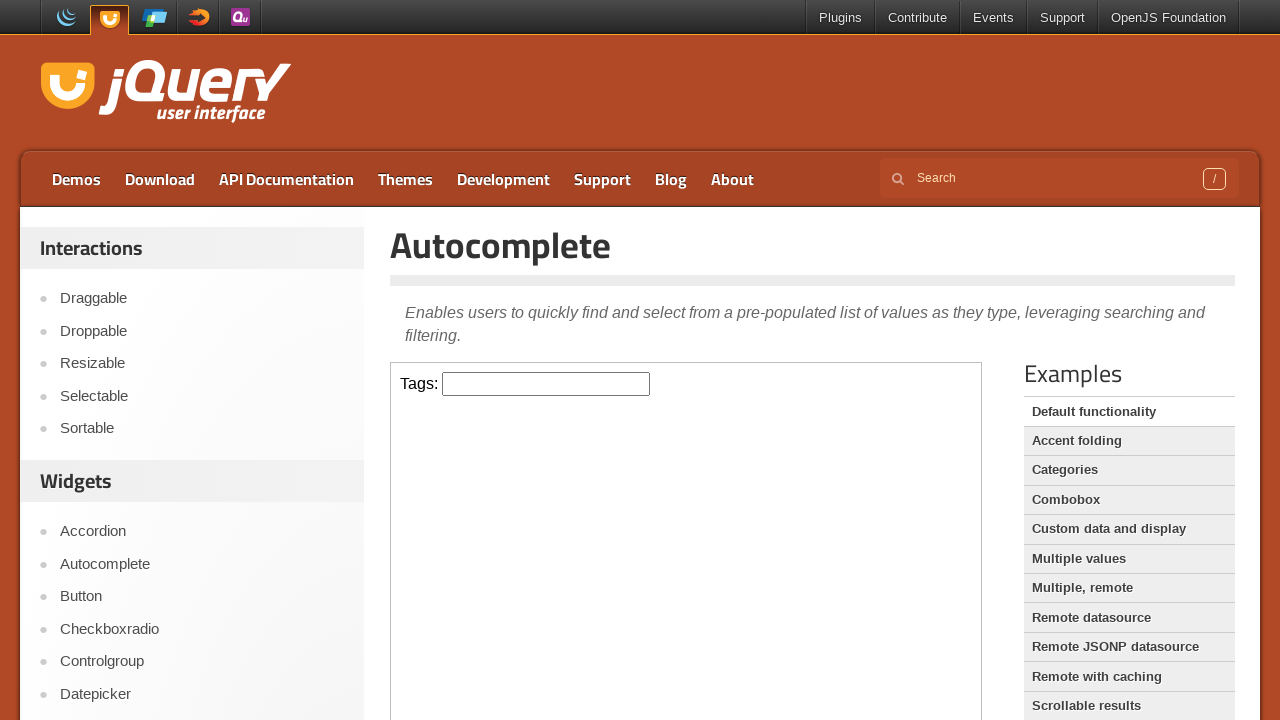

Located the demo iframe containing the autocomplete widget
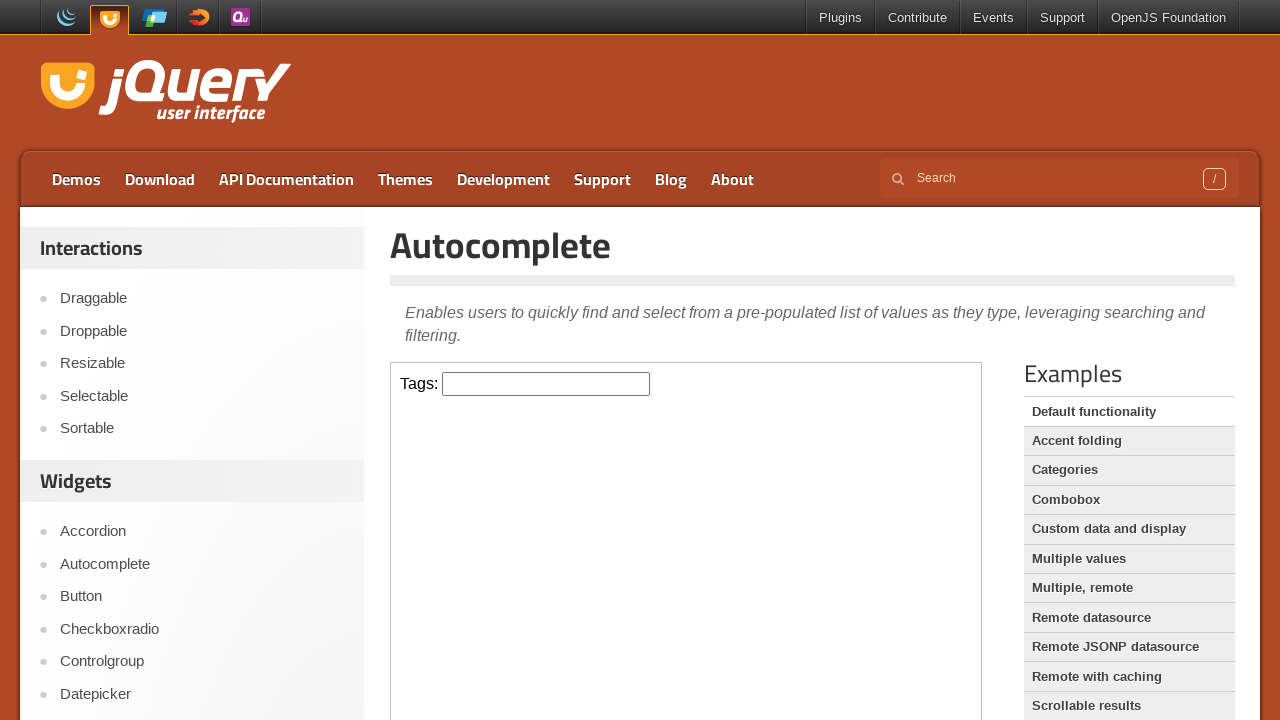

Typed 'ja' in the autocomplete input field on iframe.demo-frame >> internal:control=enter-frame >> #tags
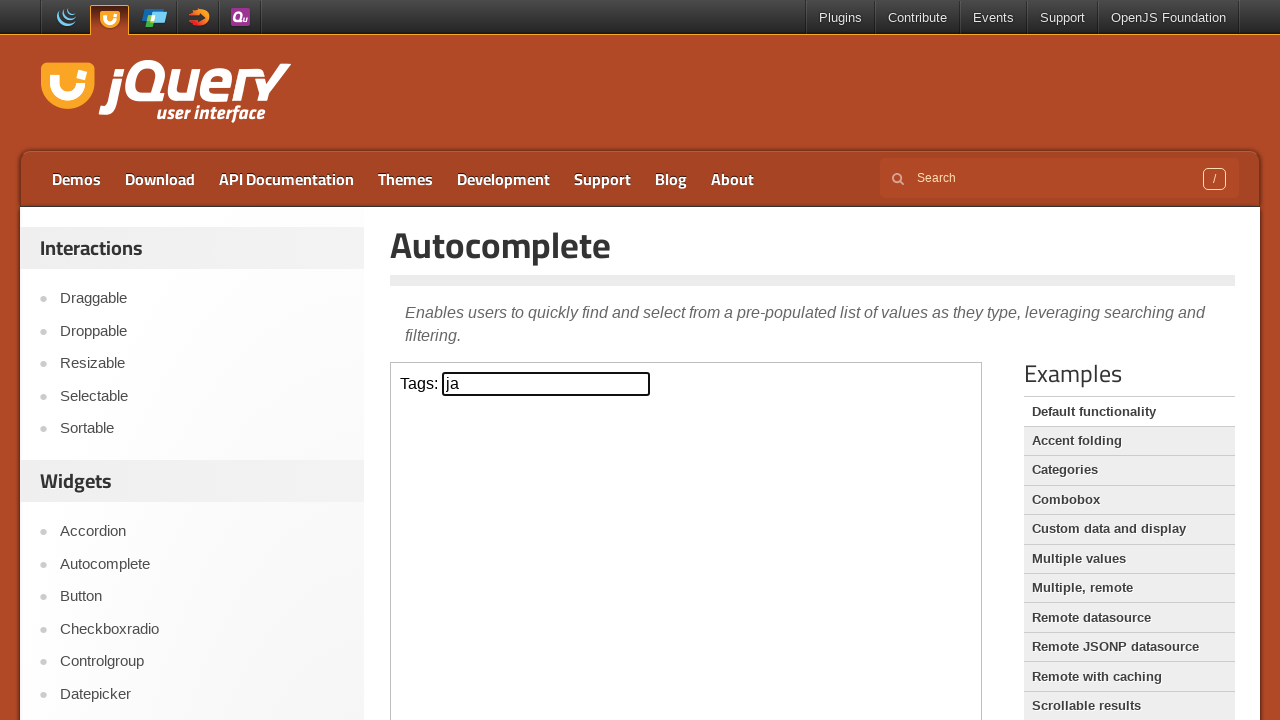

Clicked on 'JavaScript' suggestion from the autocomplete dropdown at (546, 433) on iframe.demo-frame >> internal:control=enter-frame >> div:has-text('JavaScript')
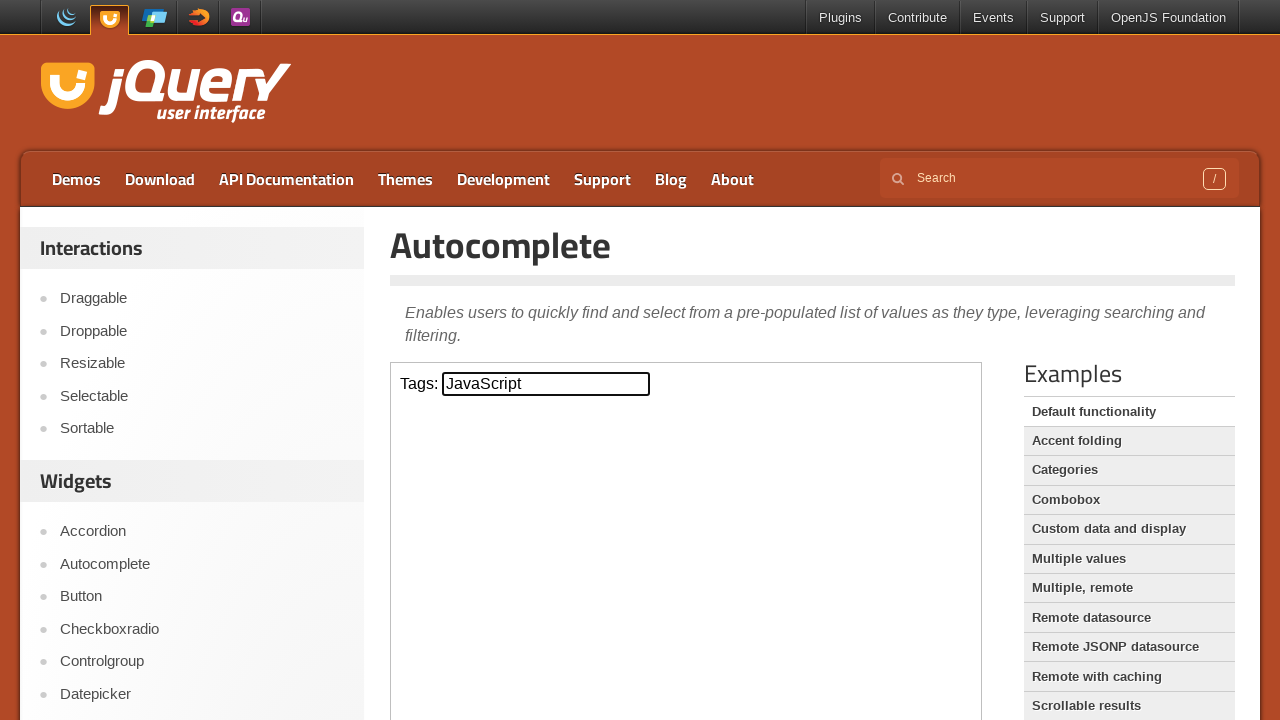

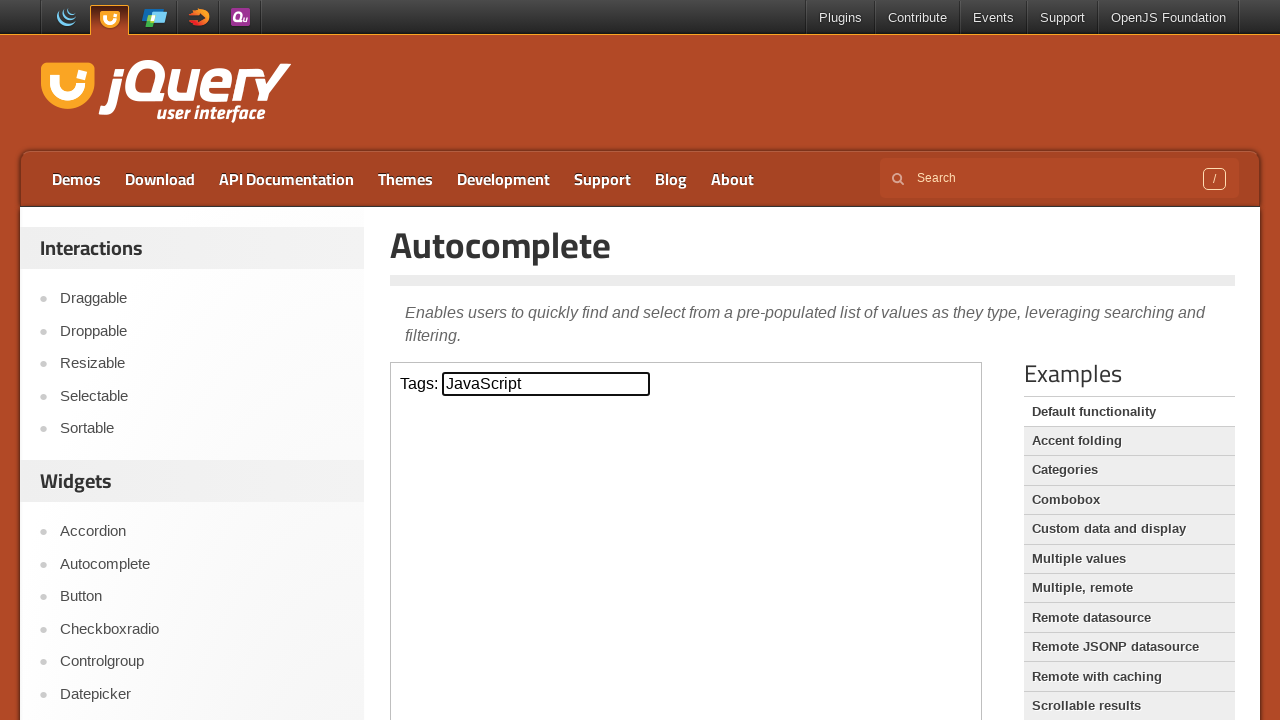